Tests that Clear completed button is hidden when no items are completed

Starting URL: https://demo.playwright.dev/todomvc

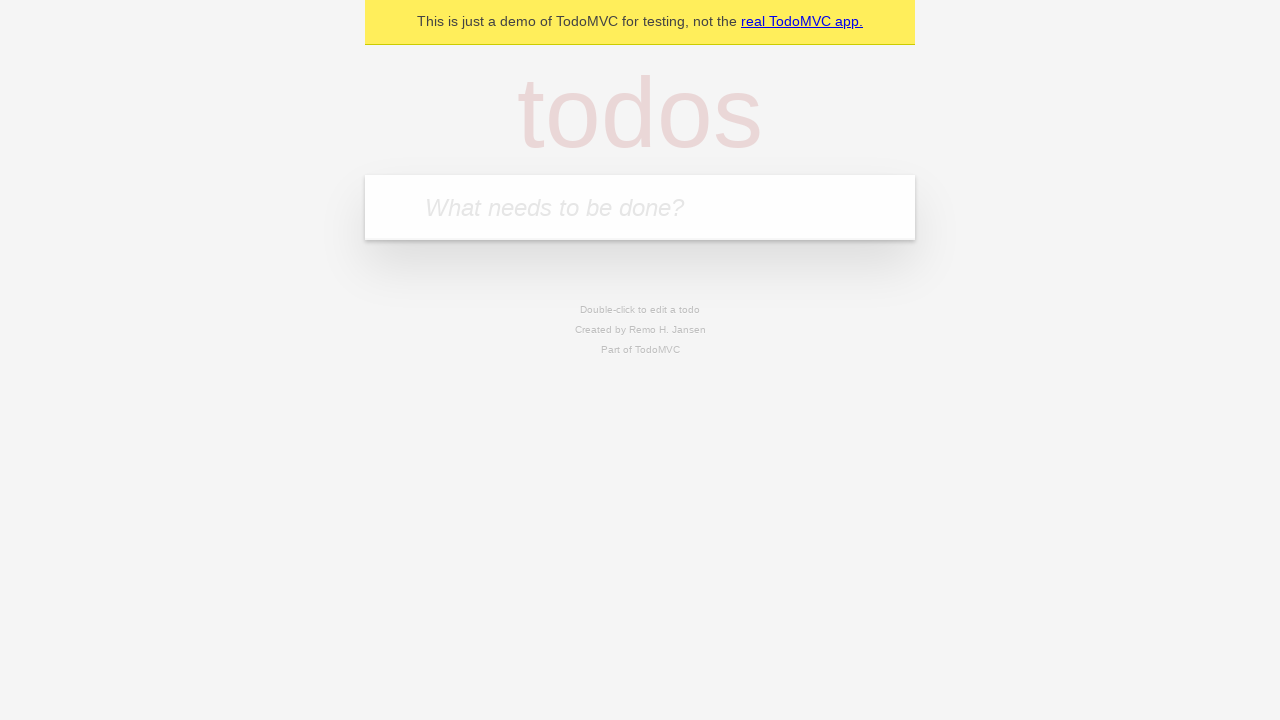

Filled input field with first todo item 'buy some cheese' on internal:attr=[placeholder="What needs to be done?"i]
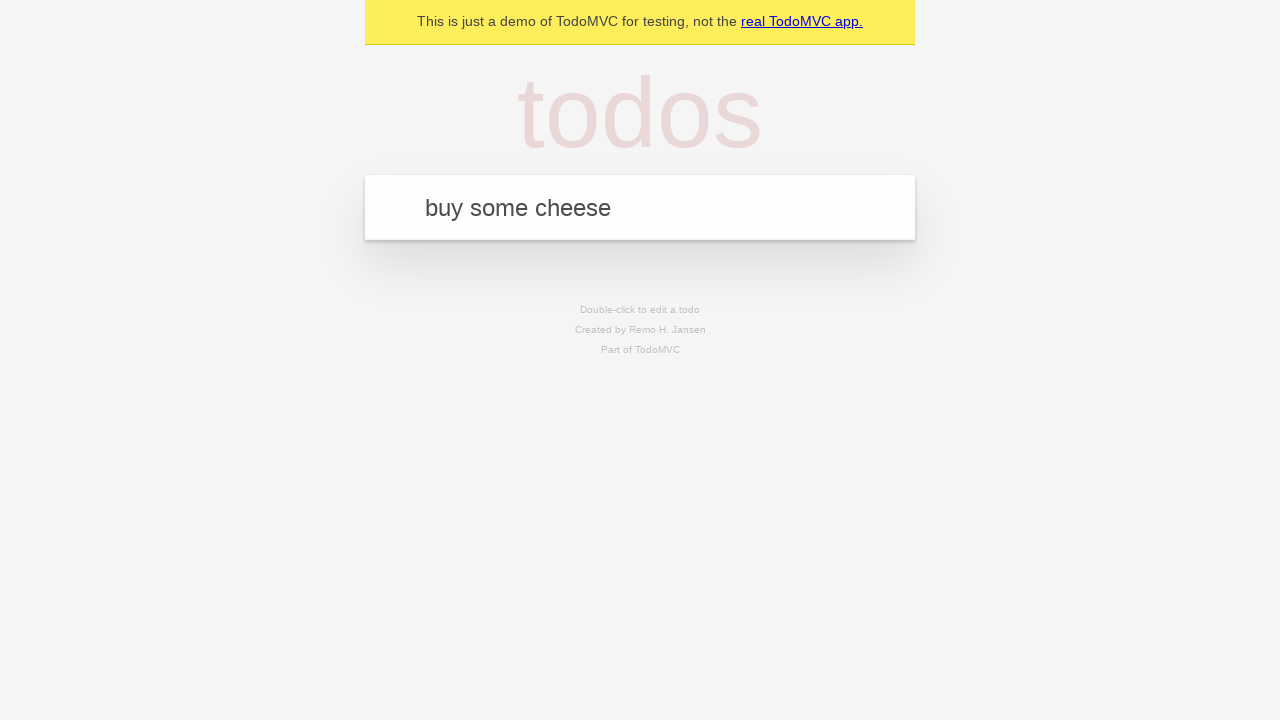

Pressed Enter to add first todo item on internal:attr=[placeholder="What needs to be done?"i]
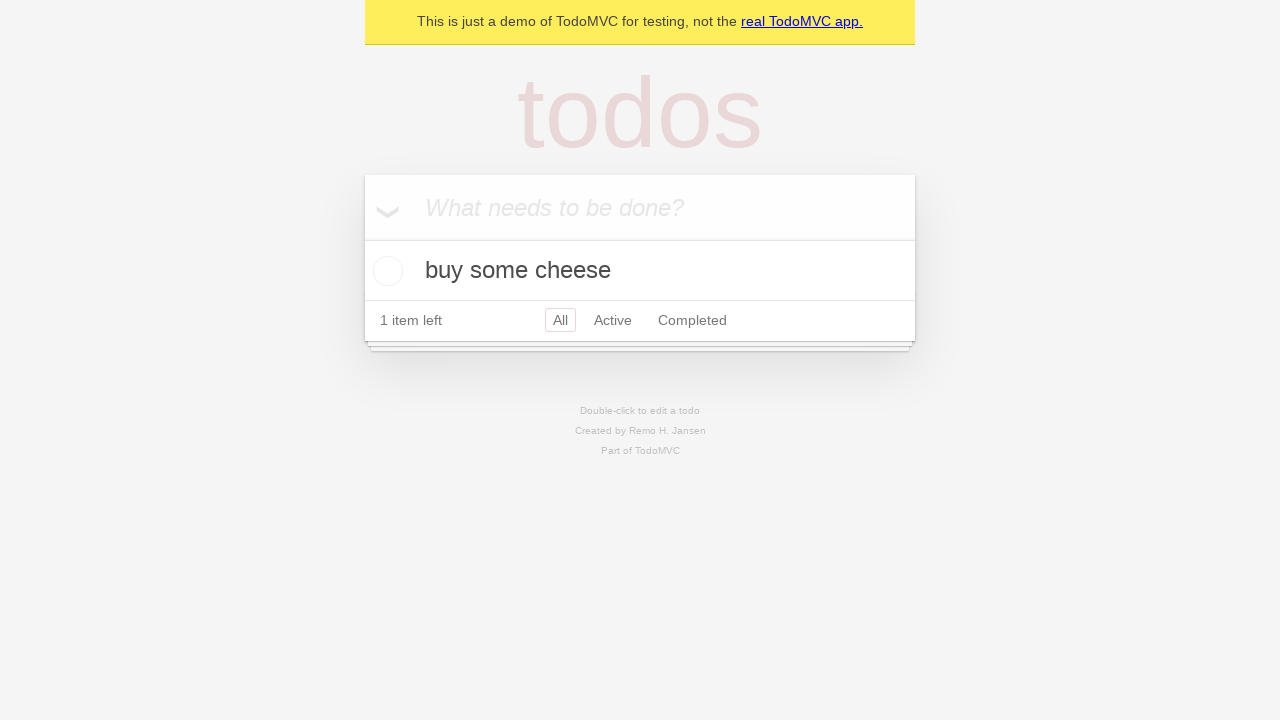

Filled input field with second todo item 'feed the cat' on internal:attr=[placeholder="What needs to be done?"i]
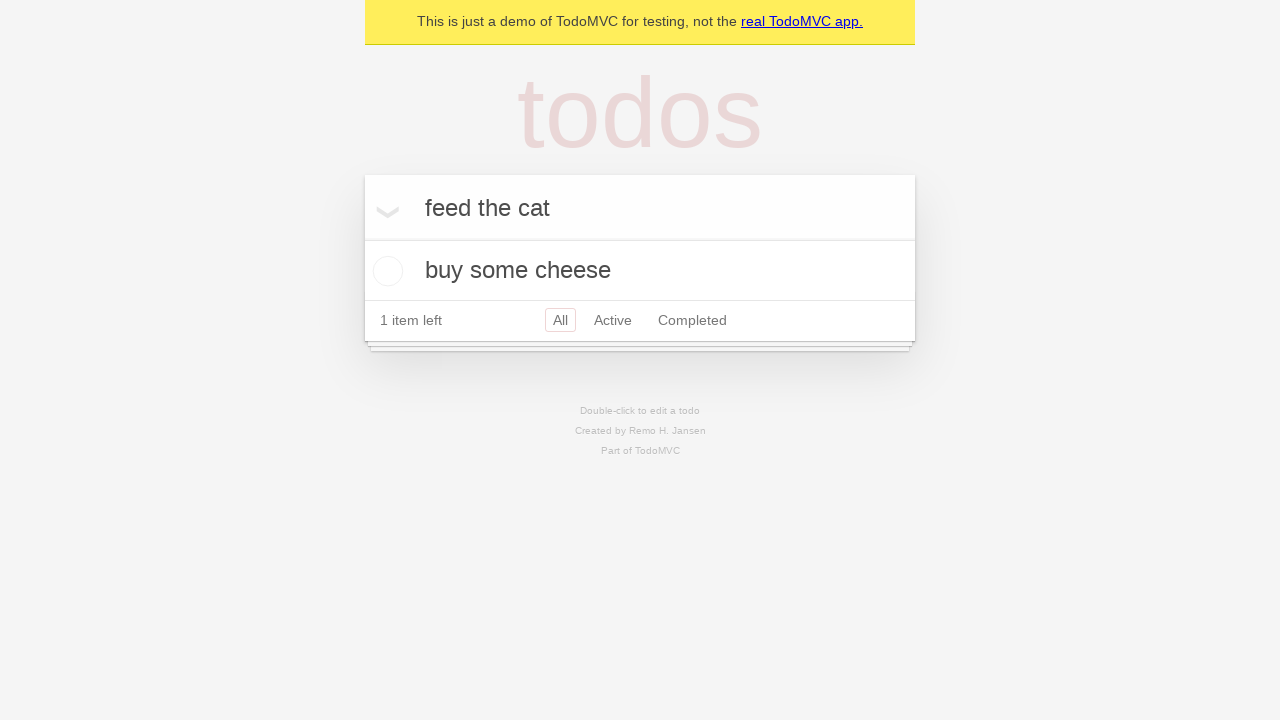

Pressed Enter to add second todo item on internal:attr=[placeholder="What needs to be done?"i]
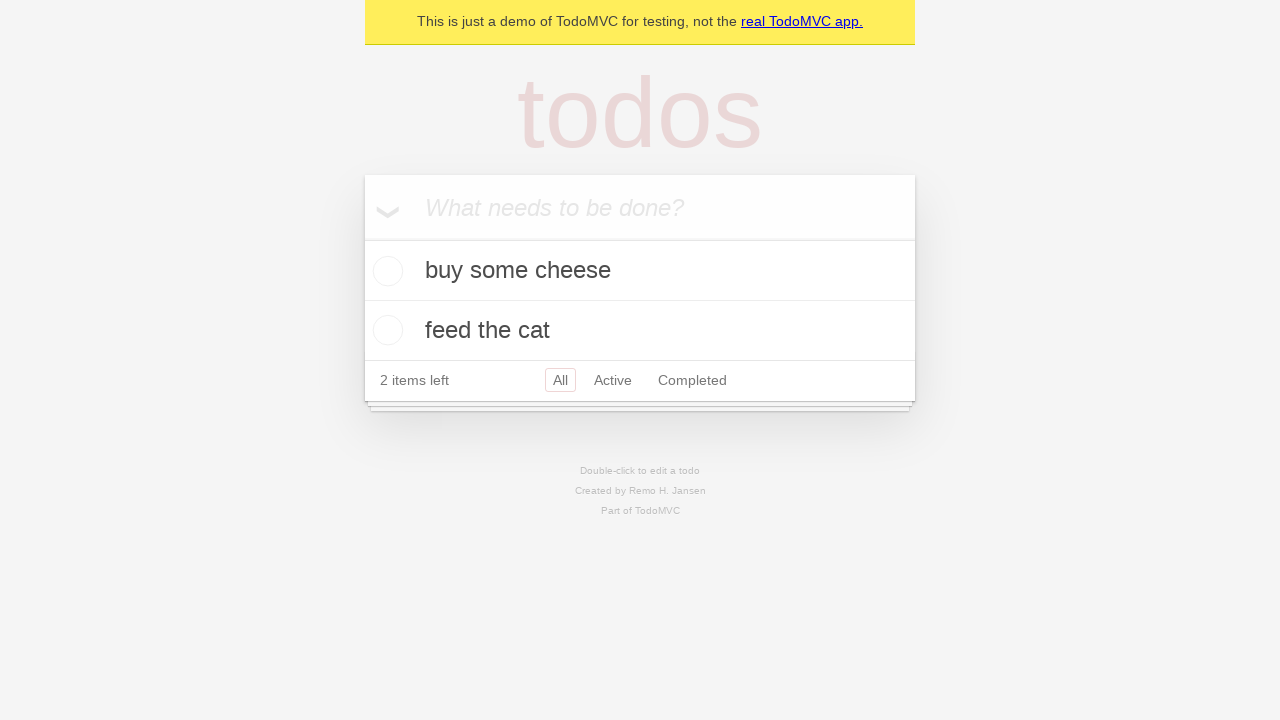

Filled input field with third todo item 'book a doctors appointment' on internal:attr=[placeholder="What needs to be done?"i]
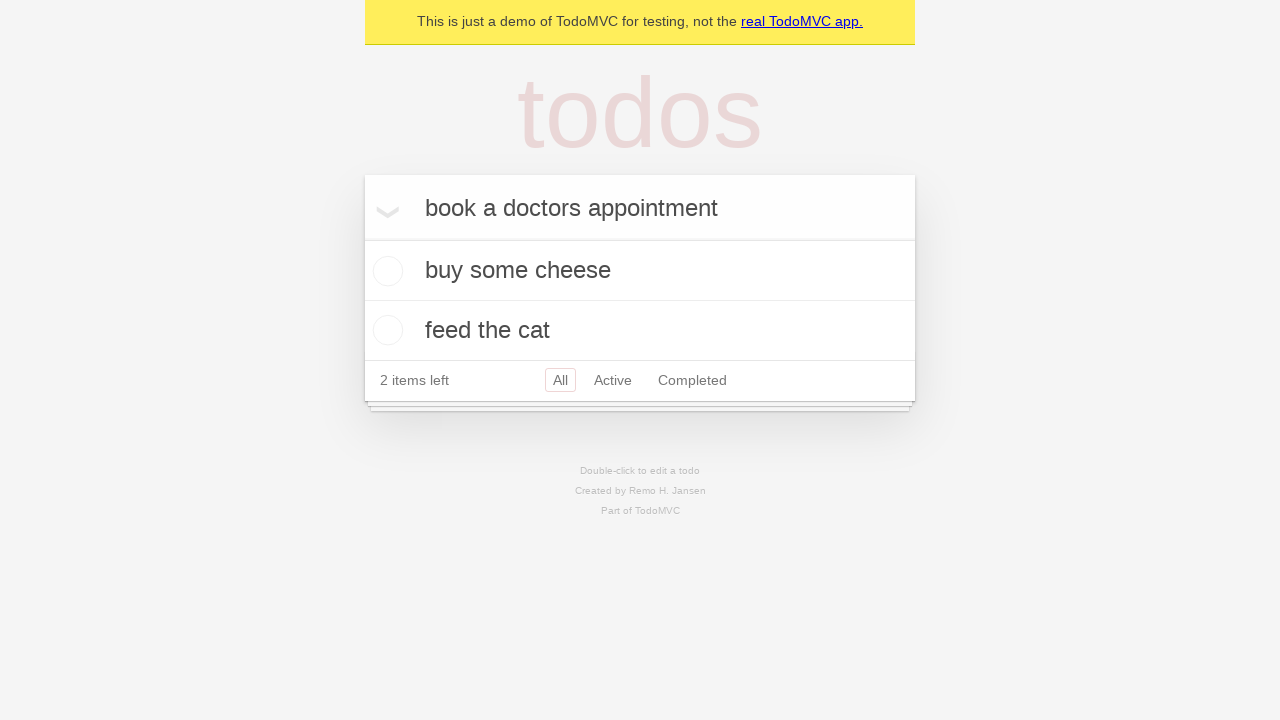

Pressed Enter to add third todo item on internal:attr=[placeholder="What needs to be done?"i]
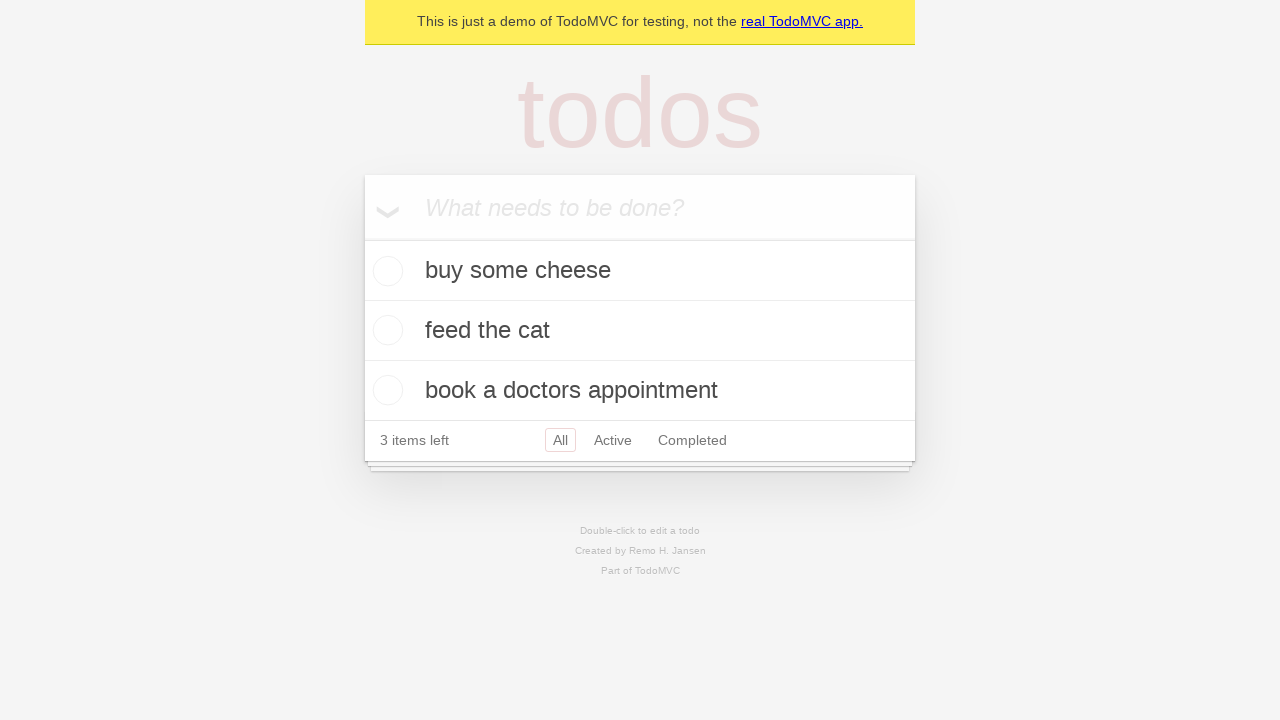

Checked the first todo item as completed at (385, 271) on .todo-list li .toggle >> nth=0
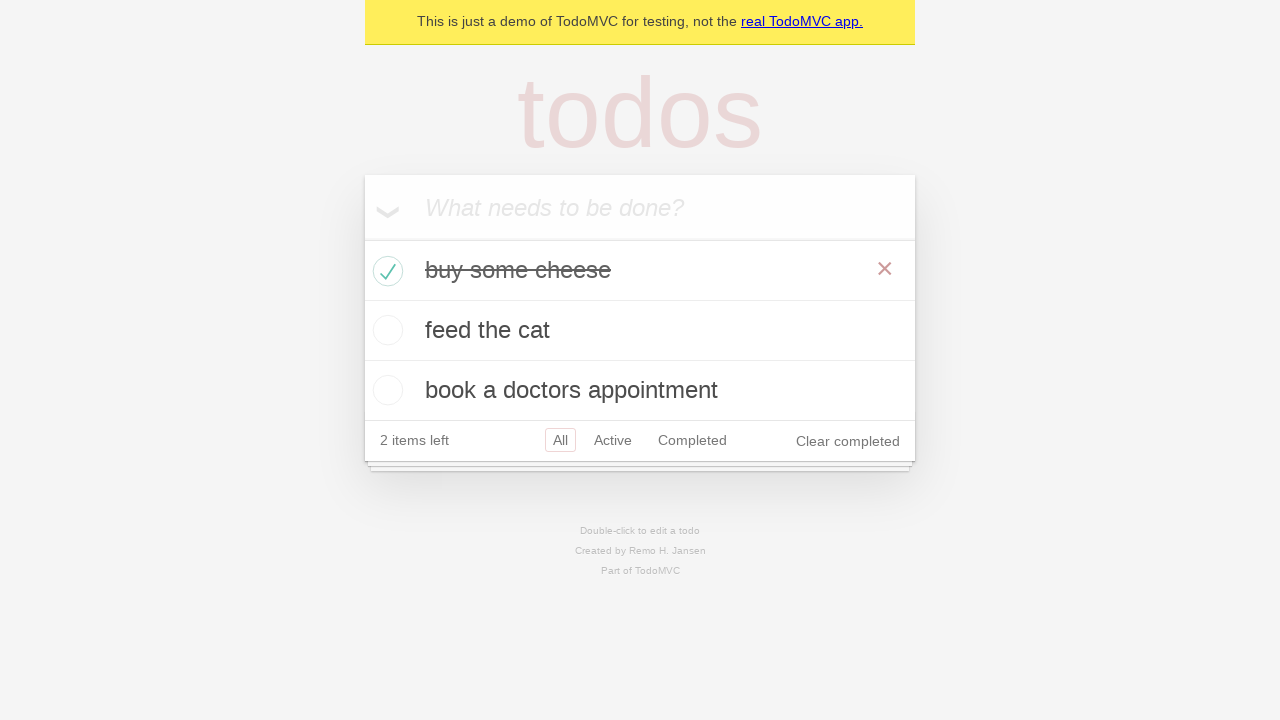

Clicked 'Clear completed' button to remove completed items at (848, 441) on internal:role=button[name="Clear completed"i]
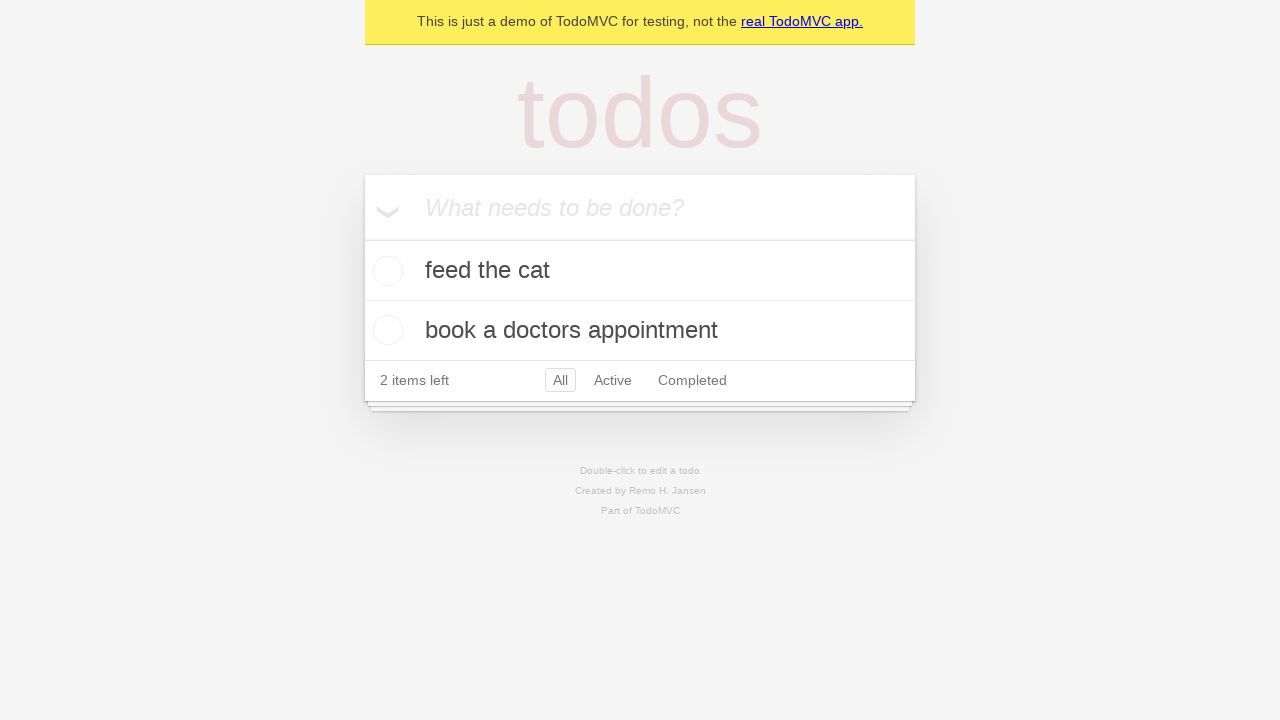

Waited 500ms for DOM updates after clearing completed items
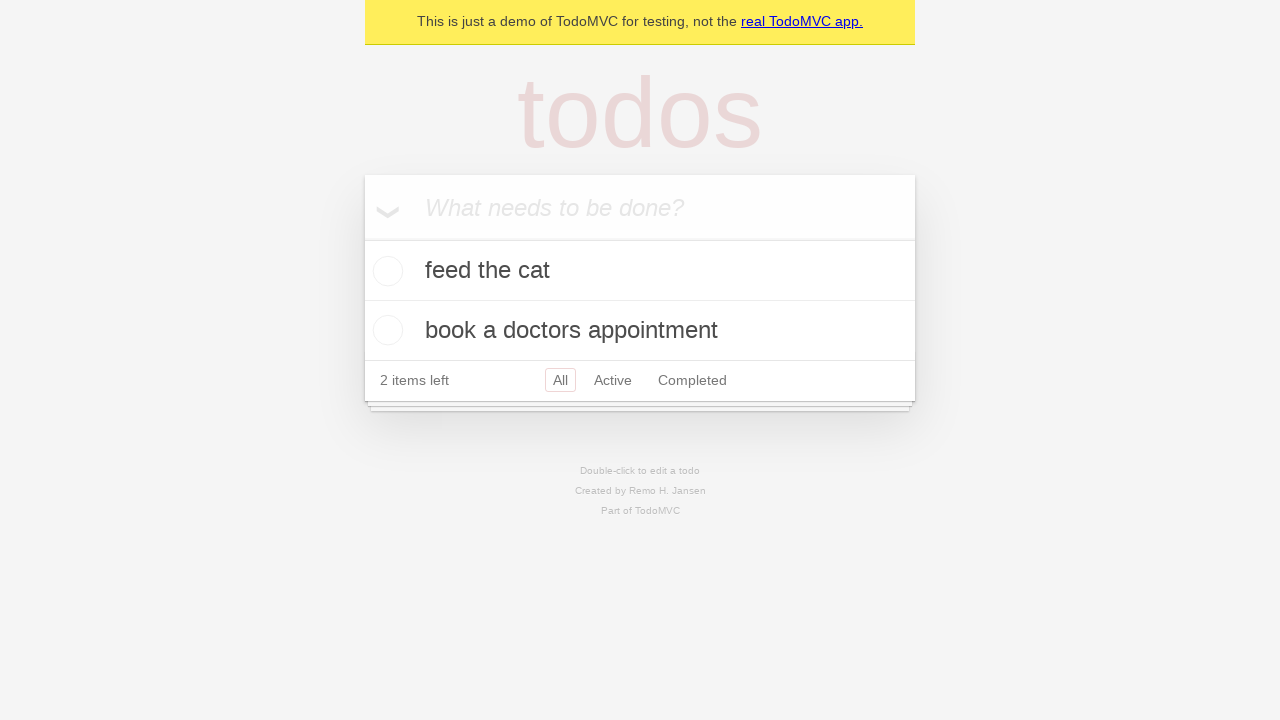

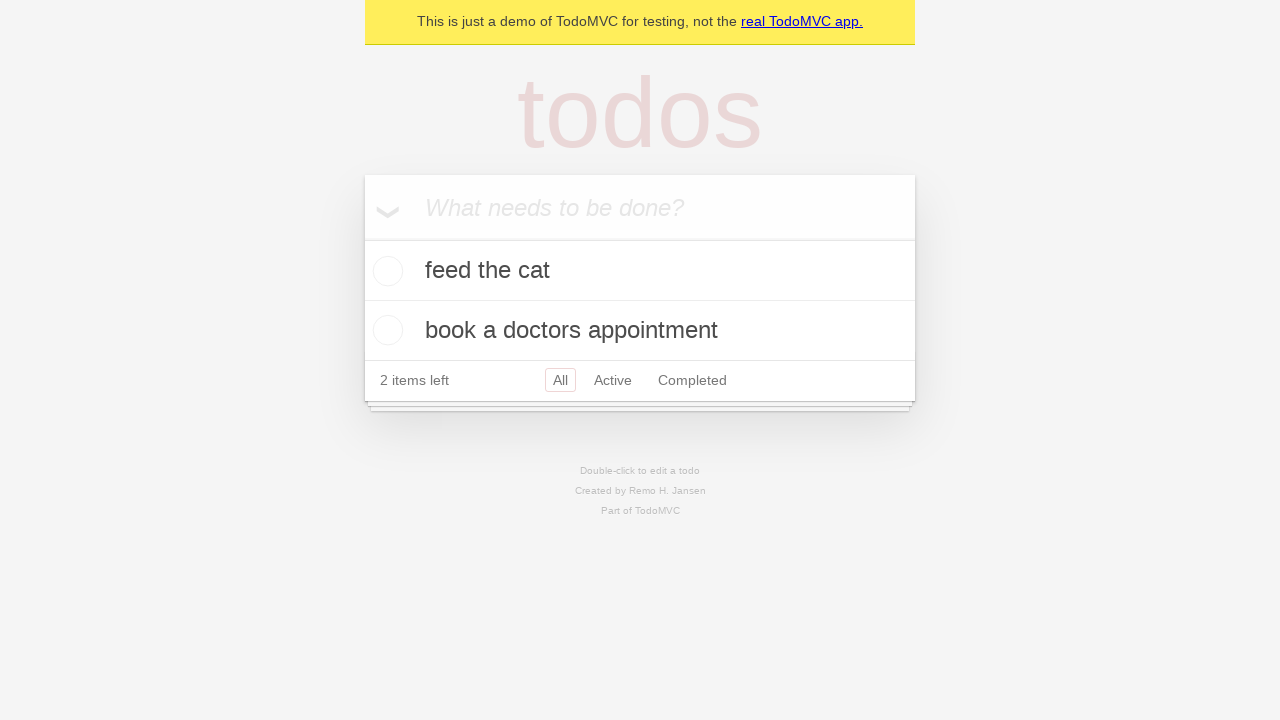